Tests JavaScript confirmation popup handling by clicking a button that triggers a confirm dialog and dismissing it

Starting URL: https://demoqa.com/alerts

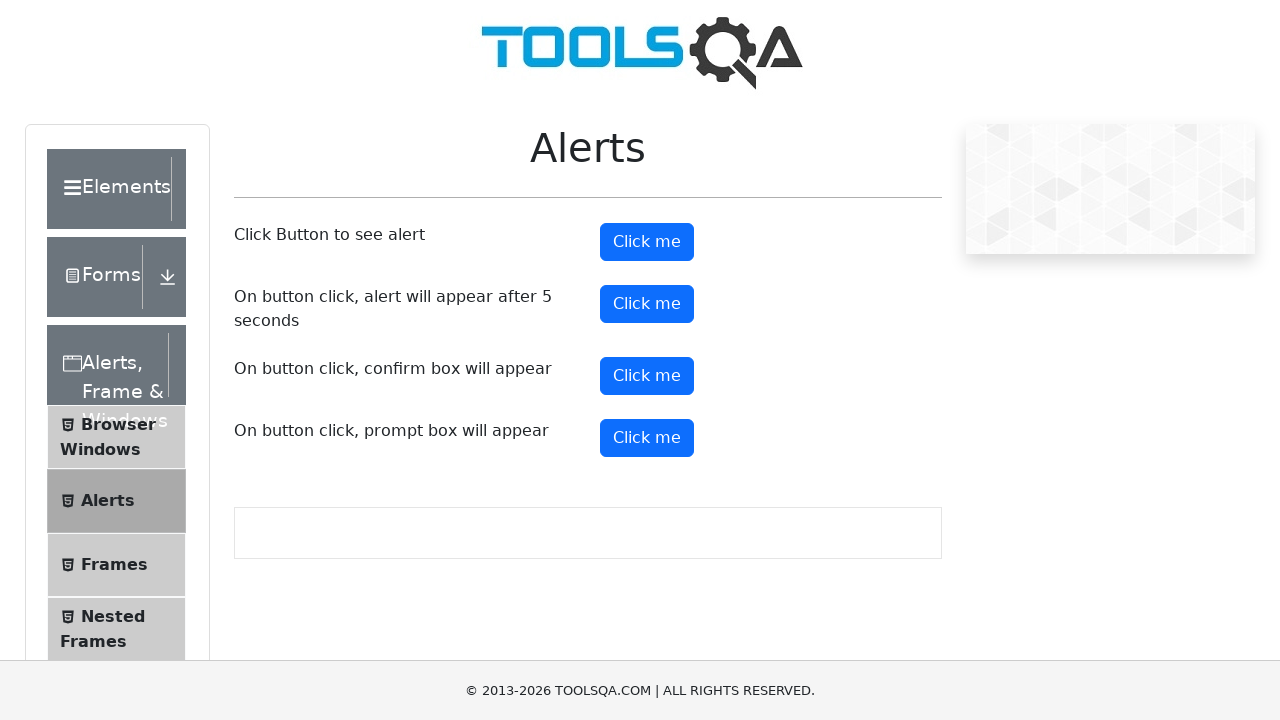

Set up dialog handler to dismiss confirmation popups
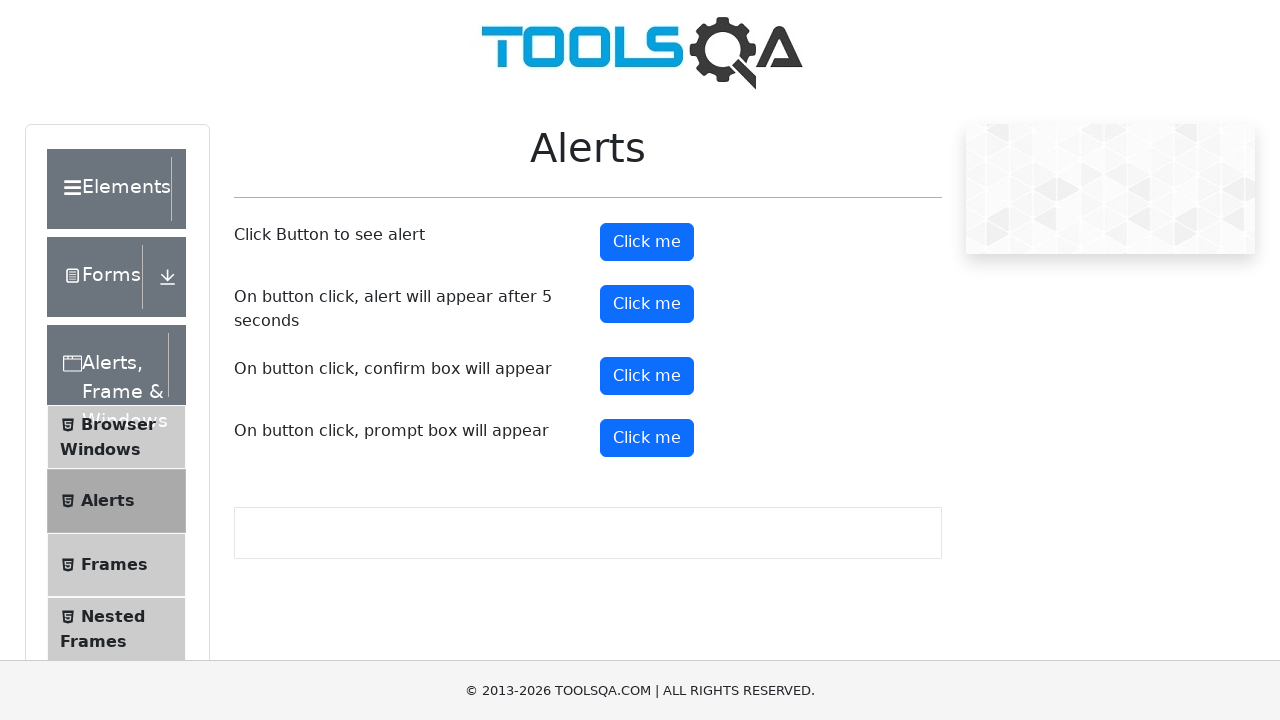

Clicked confirm button to trigger confirmation popup at (647, 376) on #confirmButton
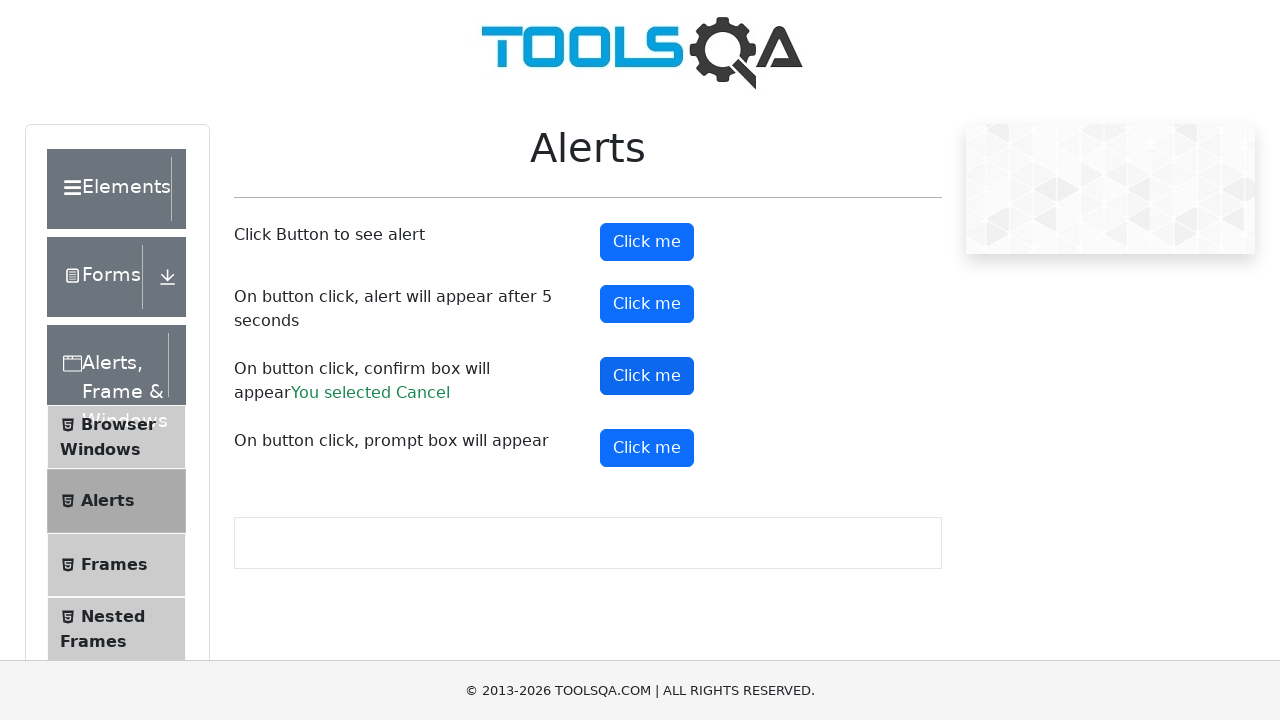

Waited for confirmation dialog to be dismissed
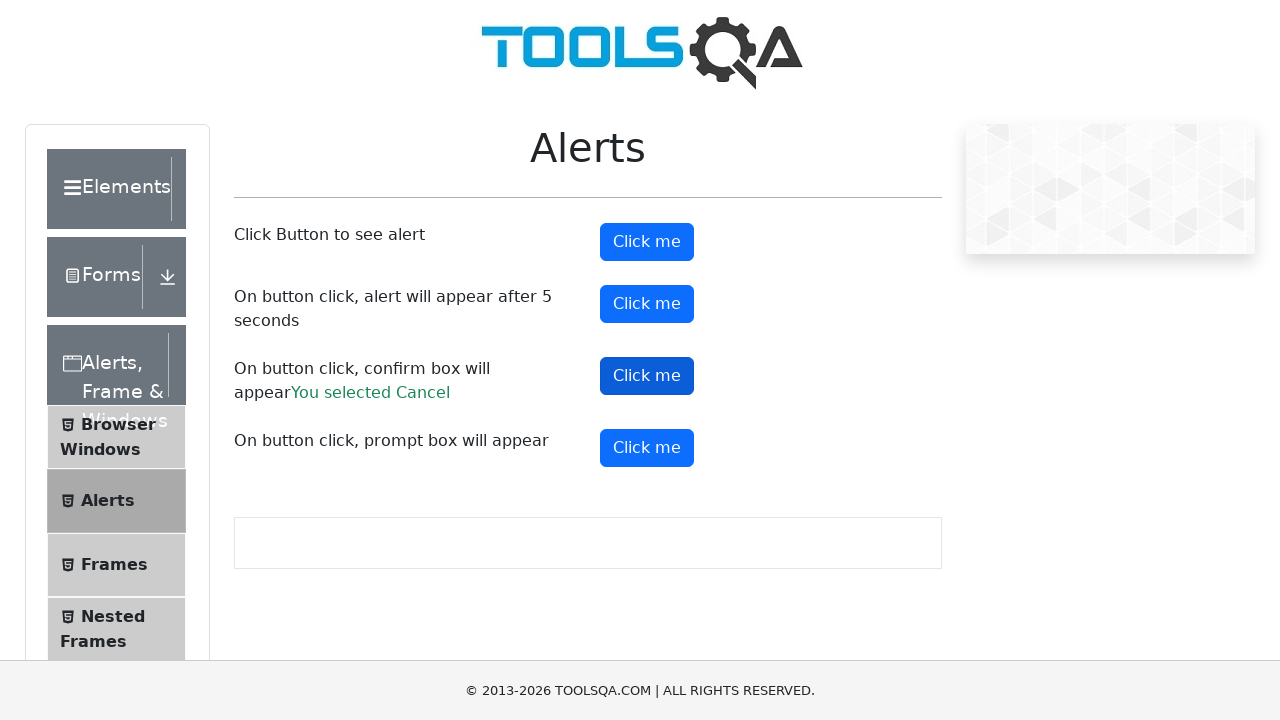

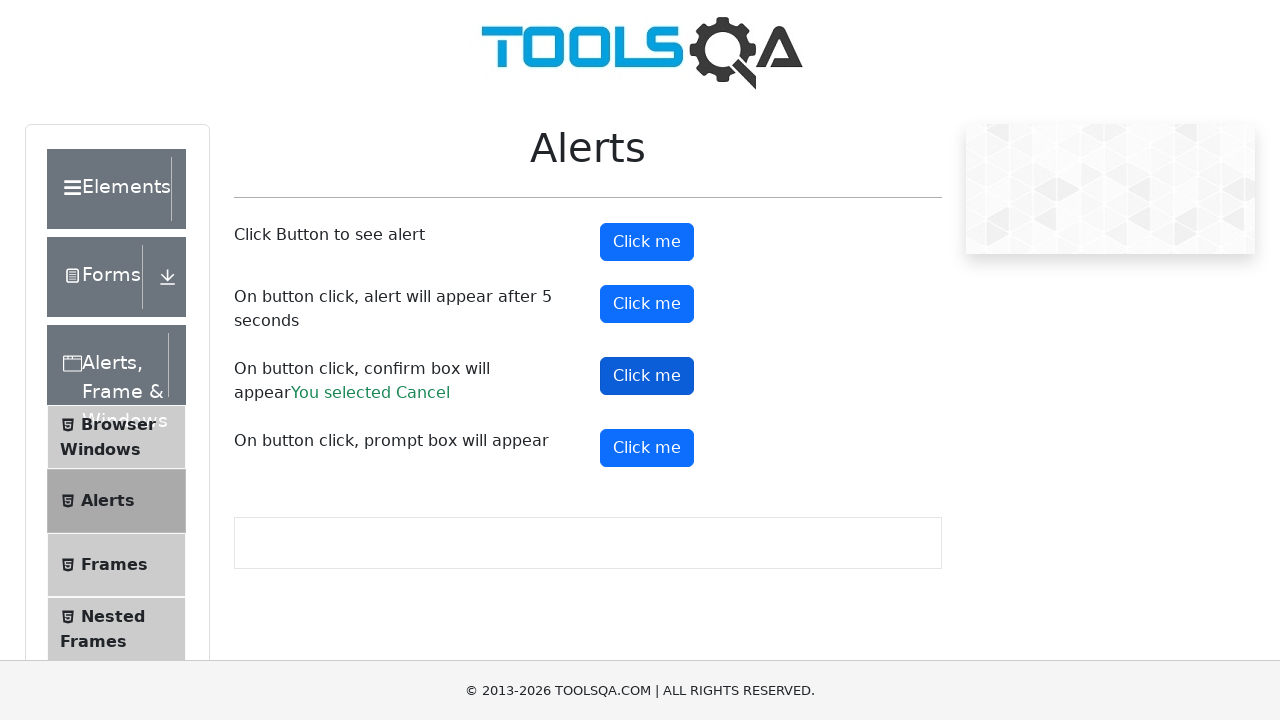